Tests that edits are saved when the edit field loses focus (blur event)

Starting URL: https://demo.playwright.dev/todomvc

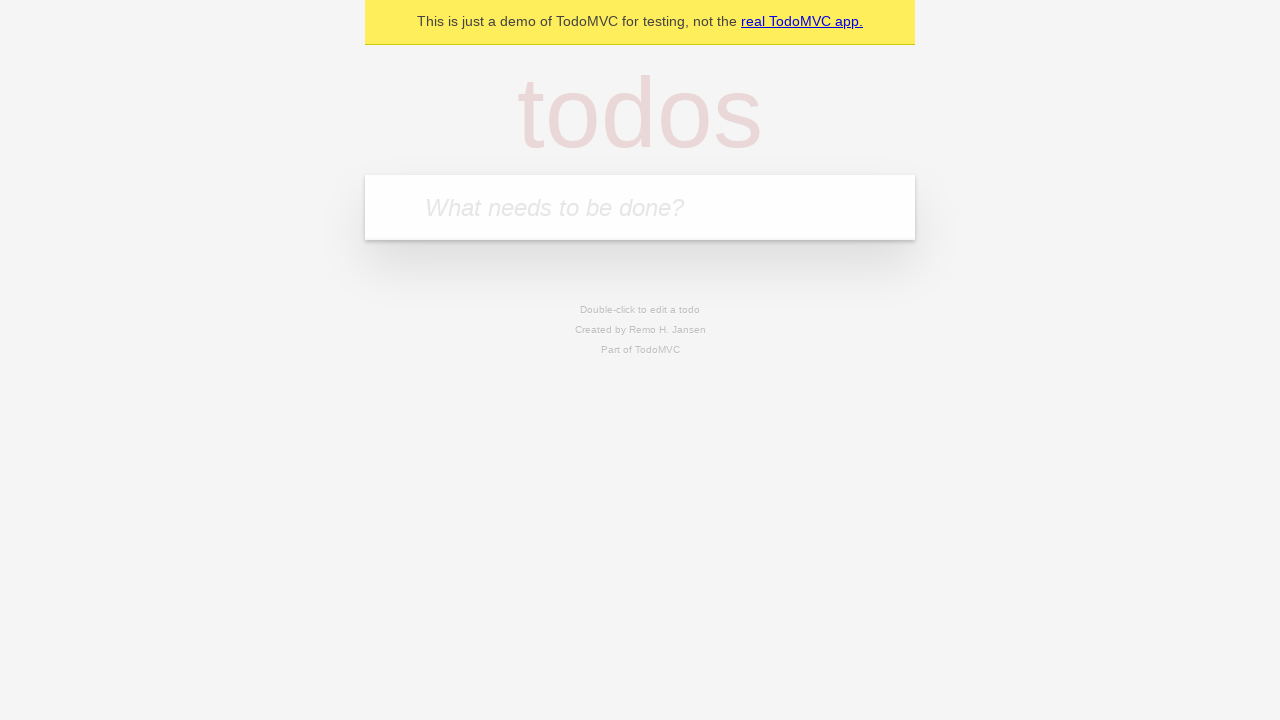

Filled new todo field with 'buy some cheese' on .new-todo
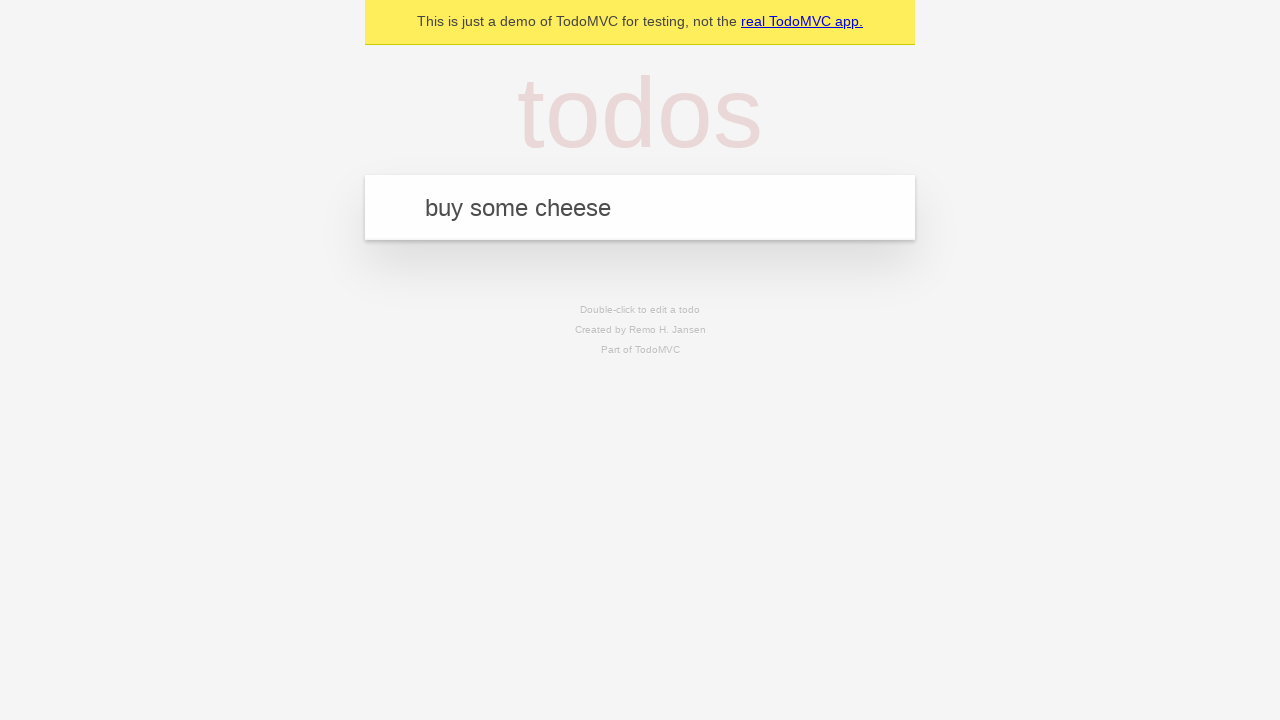

Pressed Enter to create first todo on .new-todo
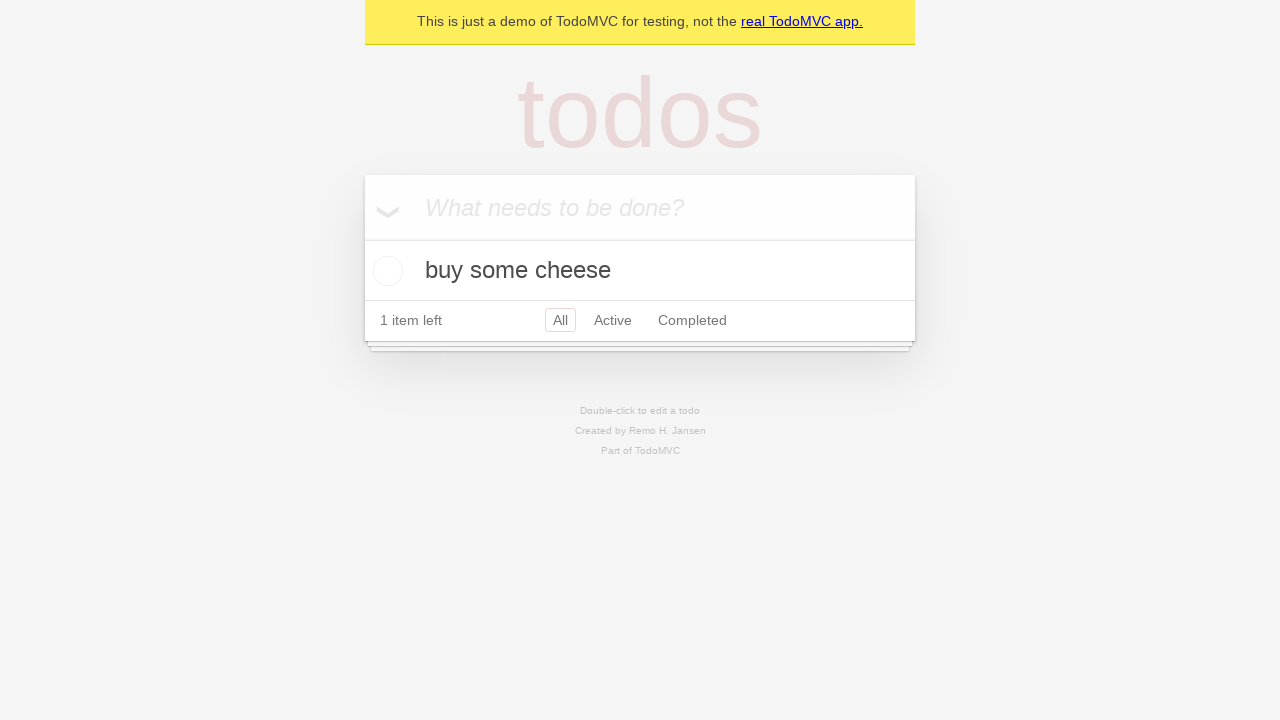

Filled new todo field with 'feed the cat' on .new-todo
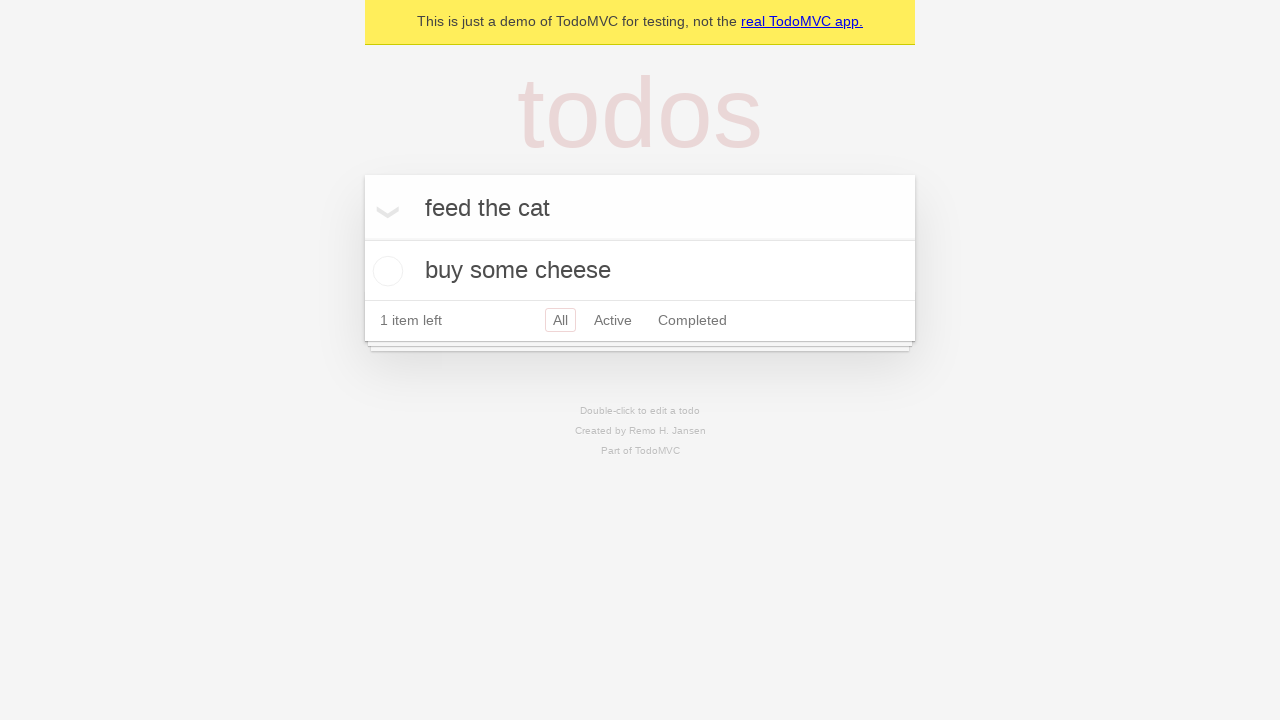

Pressed Enter to create second todo on .new-todo
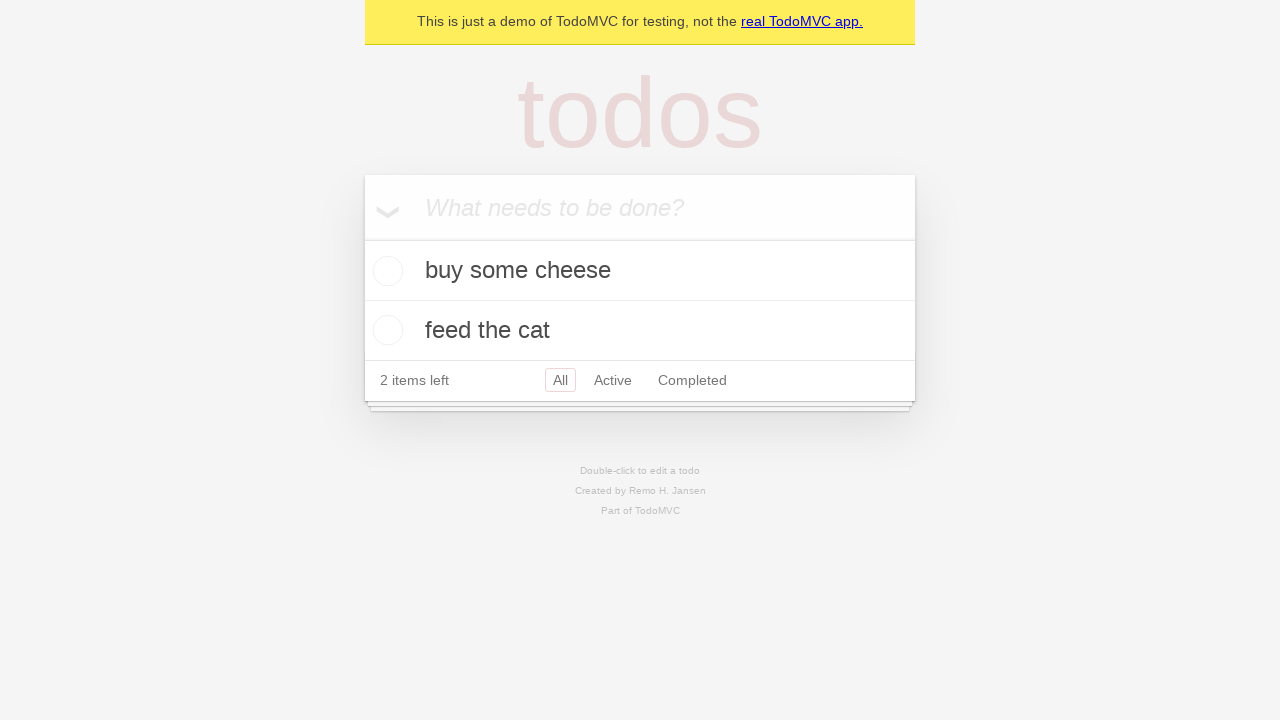

Filled new todo field with 'book a doctors appointment' on .new-todo
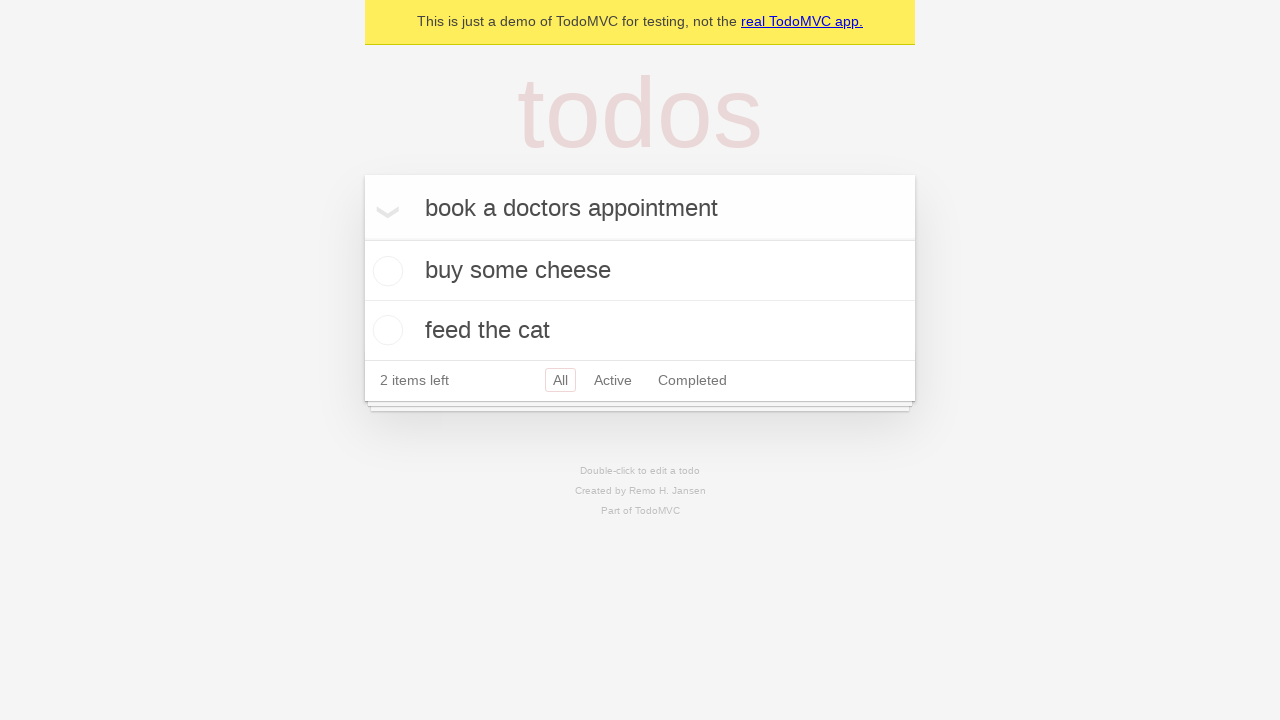

Pressed Enter to create third todo on .new-todo
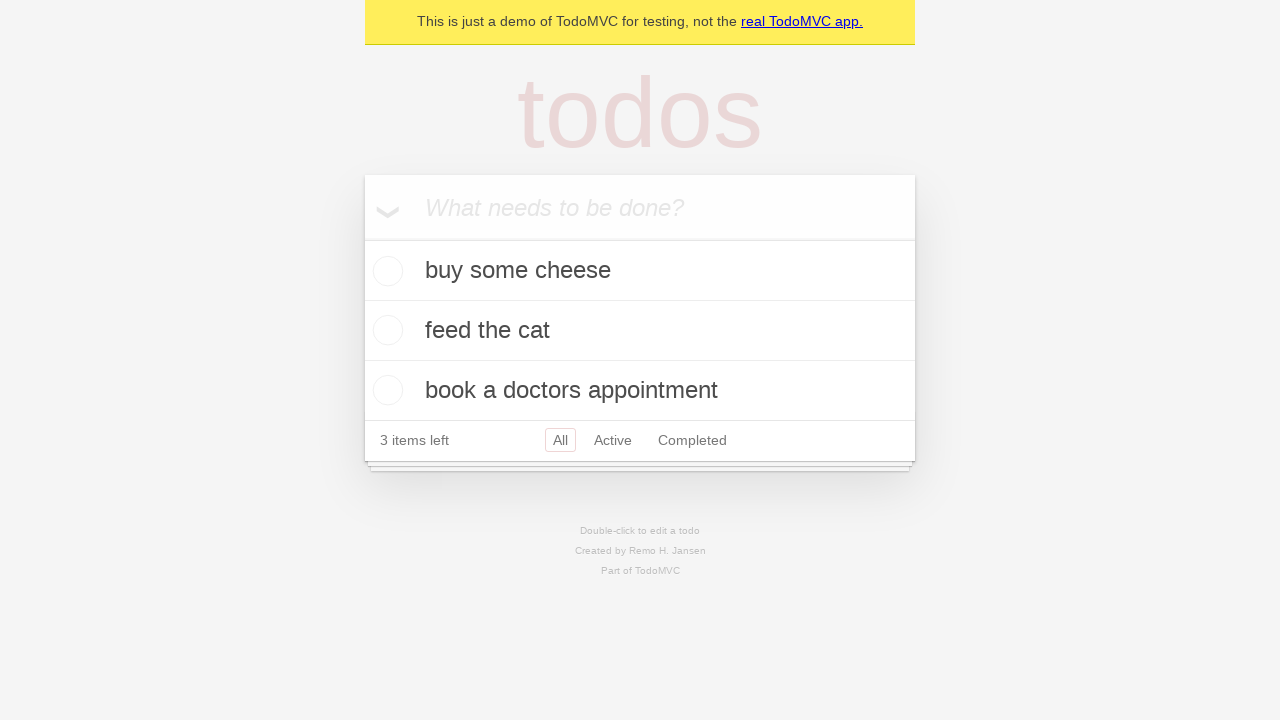

Double-clicked second todo to enter edit mode at (640, 331) on .todo-list li >> nth=1
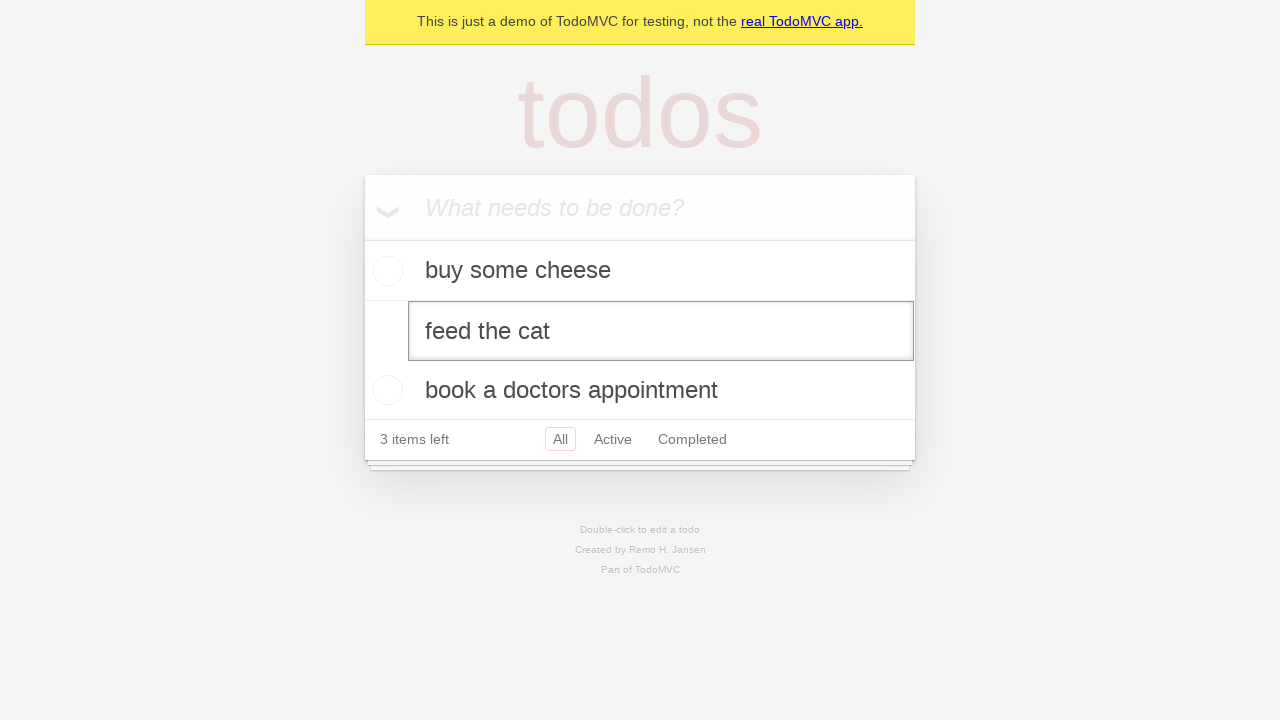

Filled edit field with 'buy some sausages' on .todo-list li >> nth=1 >> .edit
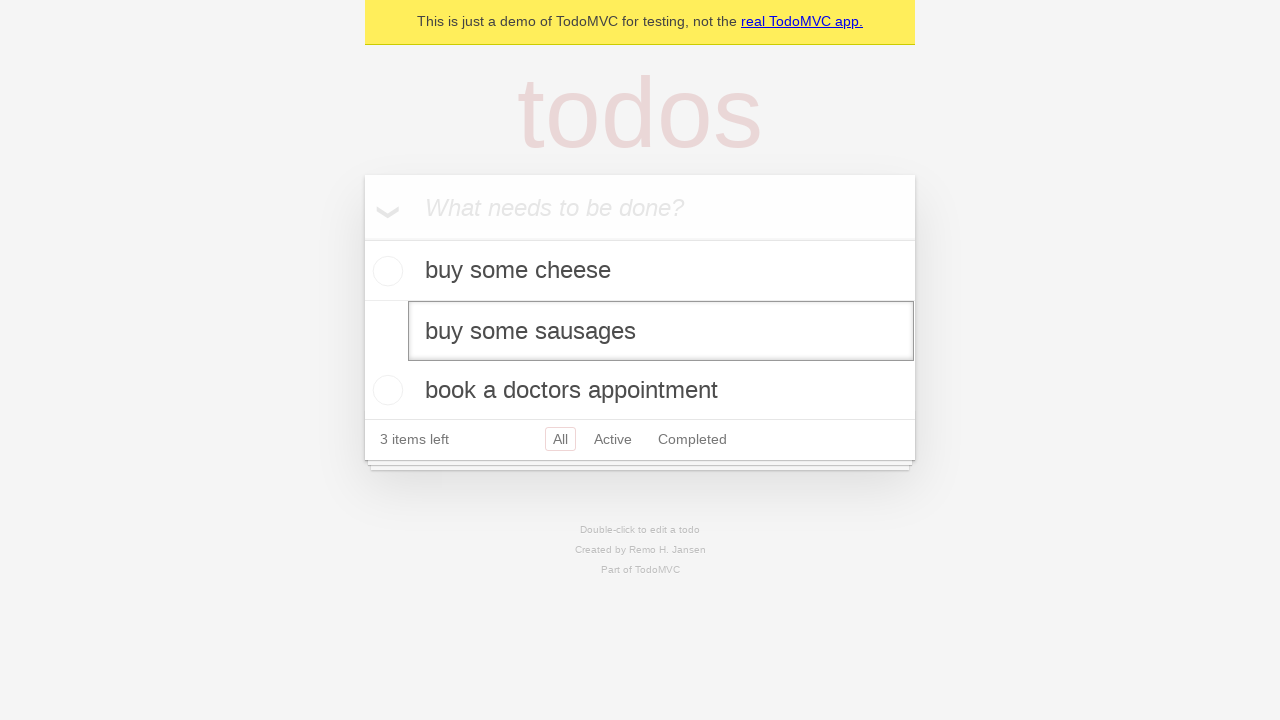

Dispatched blur event to save edit on the second todo
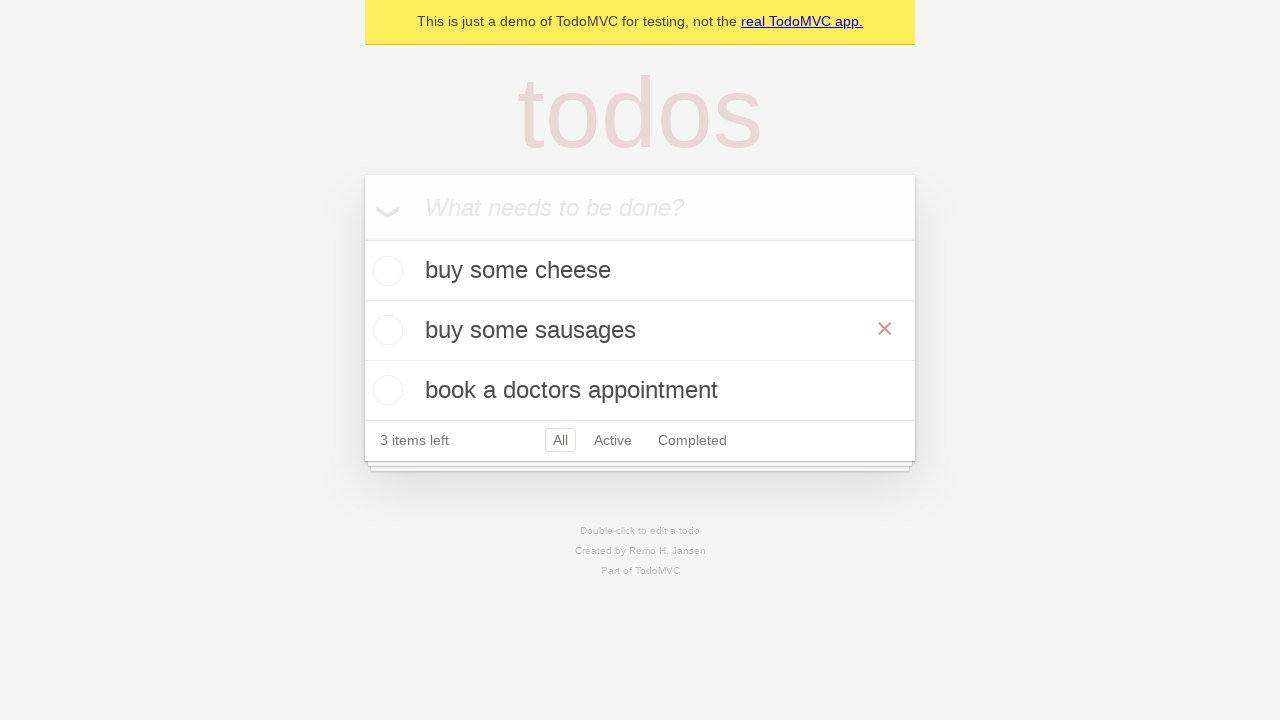

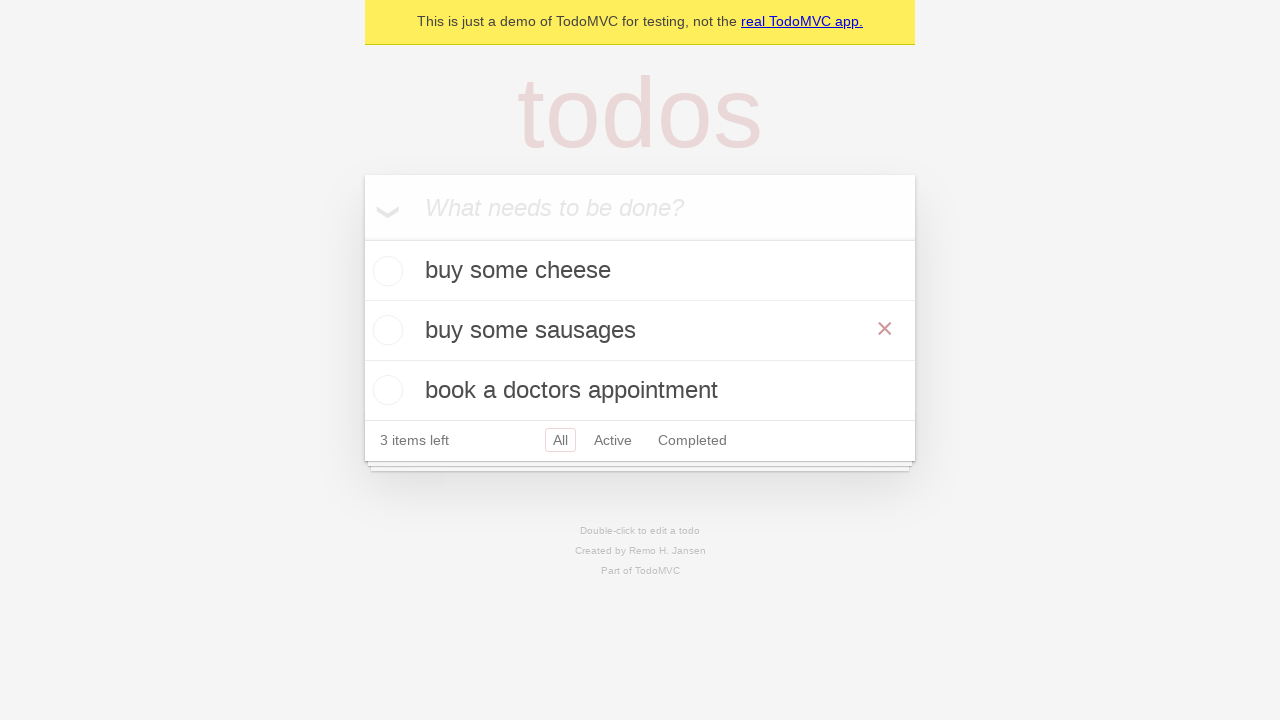